Tests the age form by entering a name and age, submitting the form, and verifying the result message

Starting URL: https://kristinek.github.io/site/examples/age

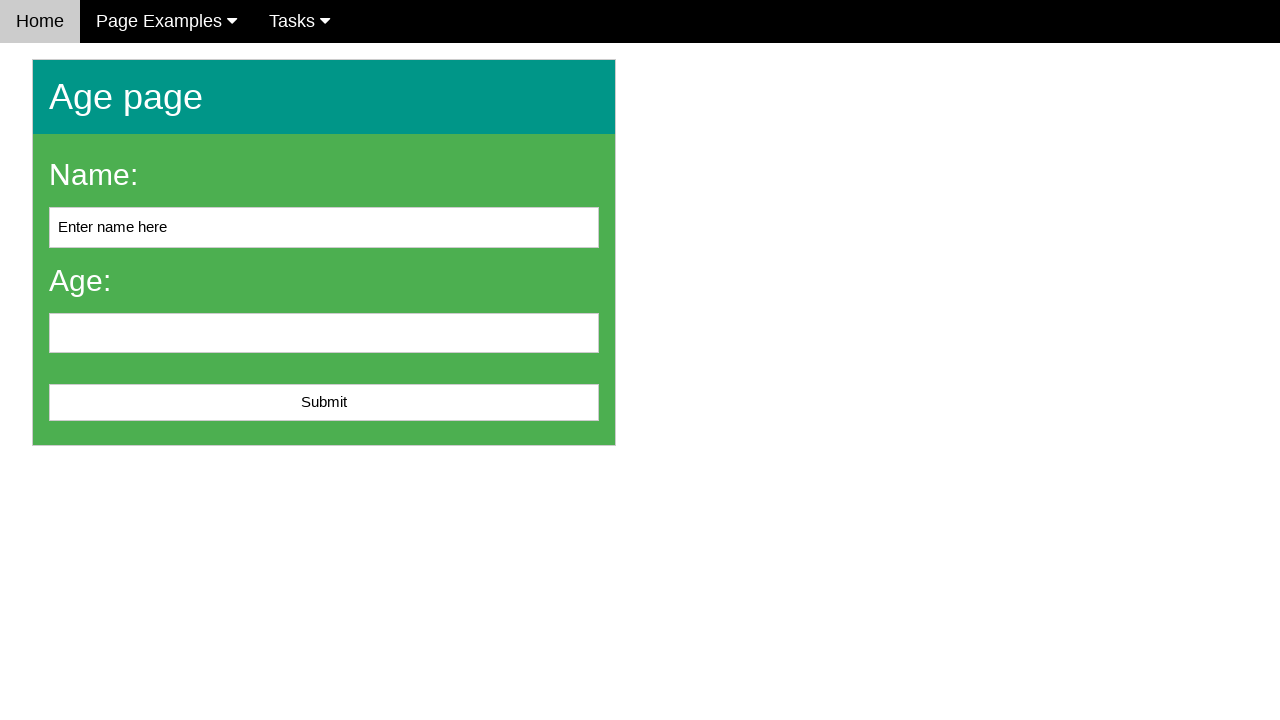

Cleared name field on #name
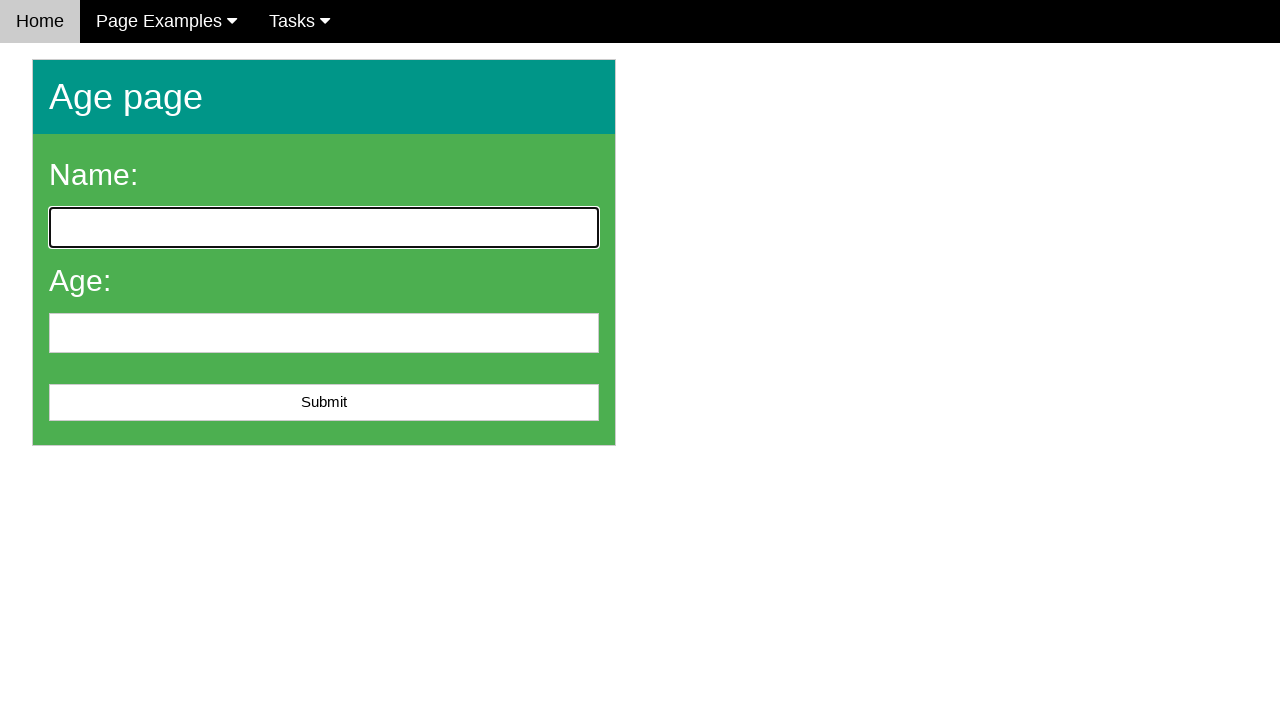

Entered name 'John Smith' in name field on #name
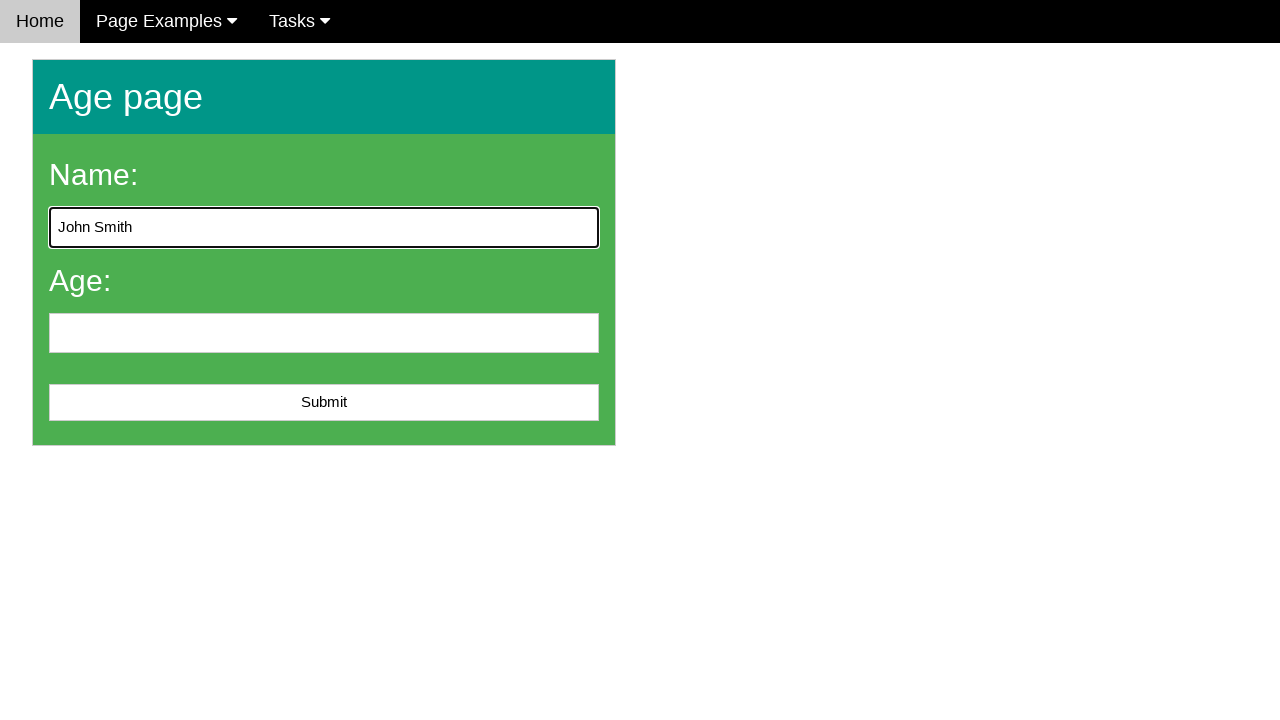

Entered age '25' in age field on #age
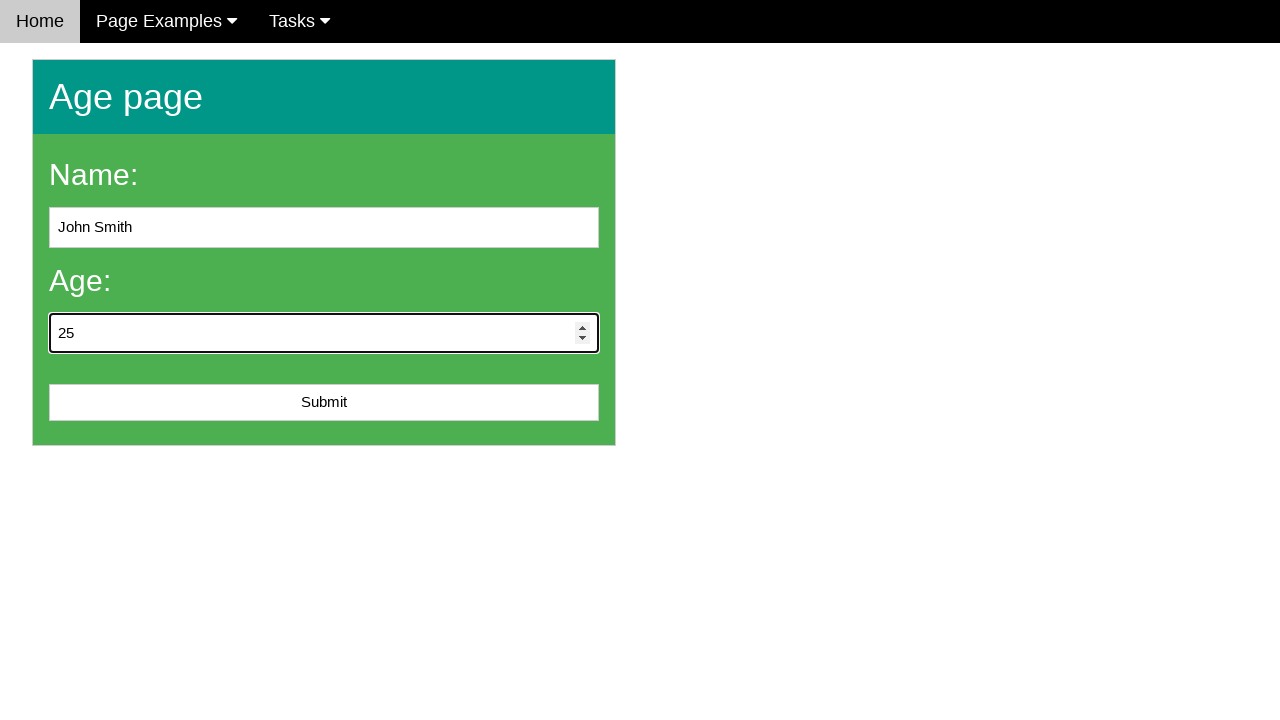

Clicked submit button to submit the age form at (324, 403) on #submit
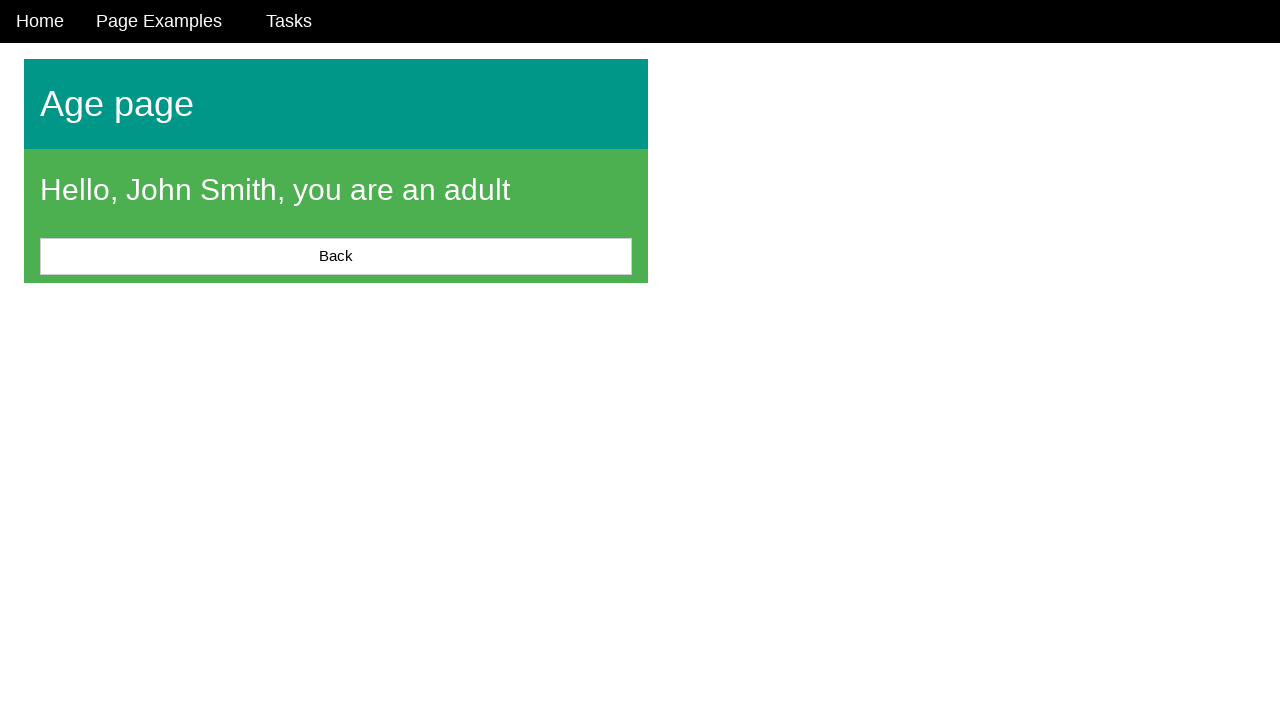

Result message appeared on the page
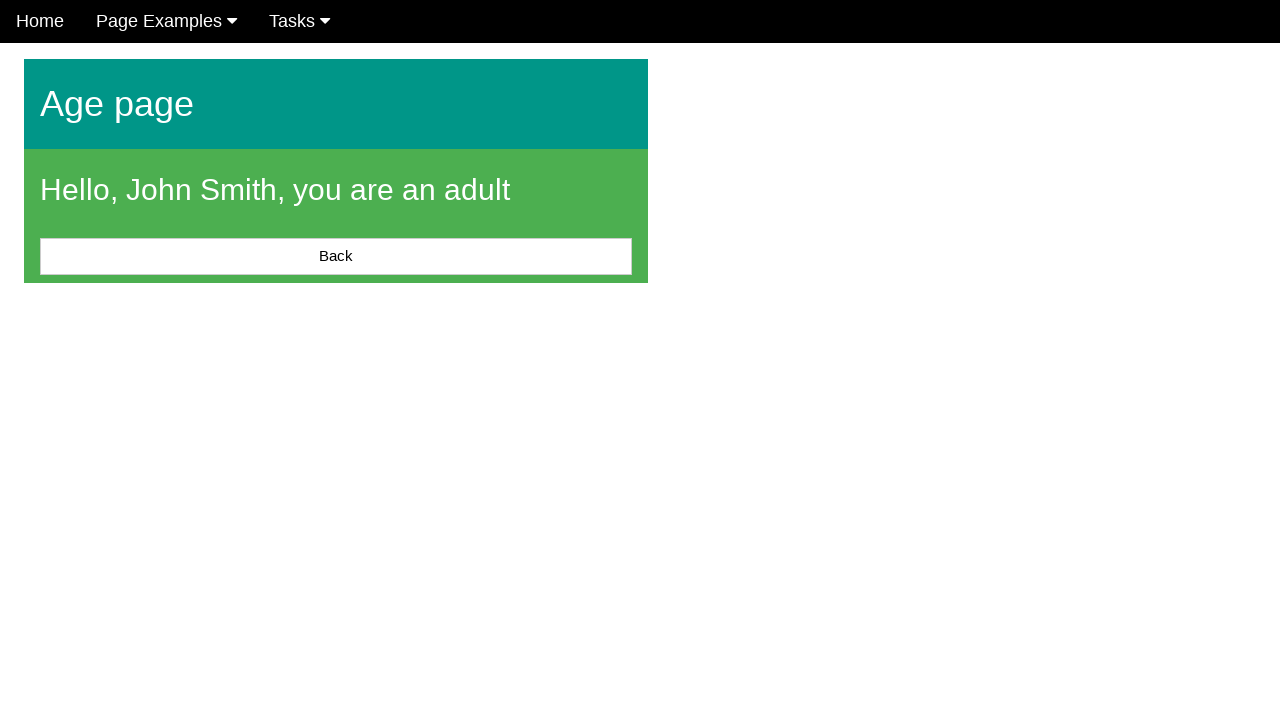

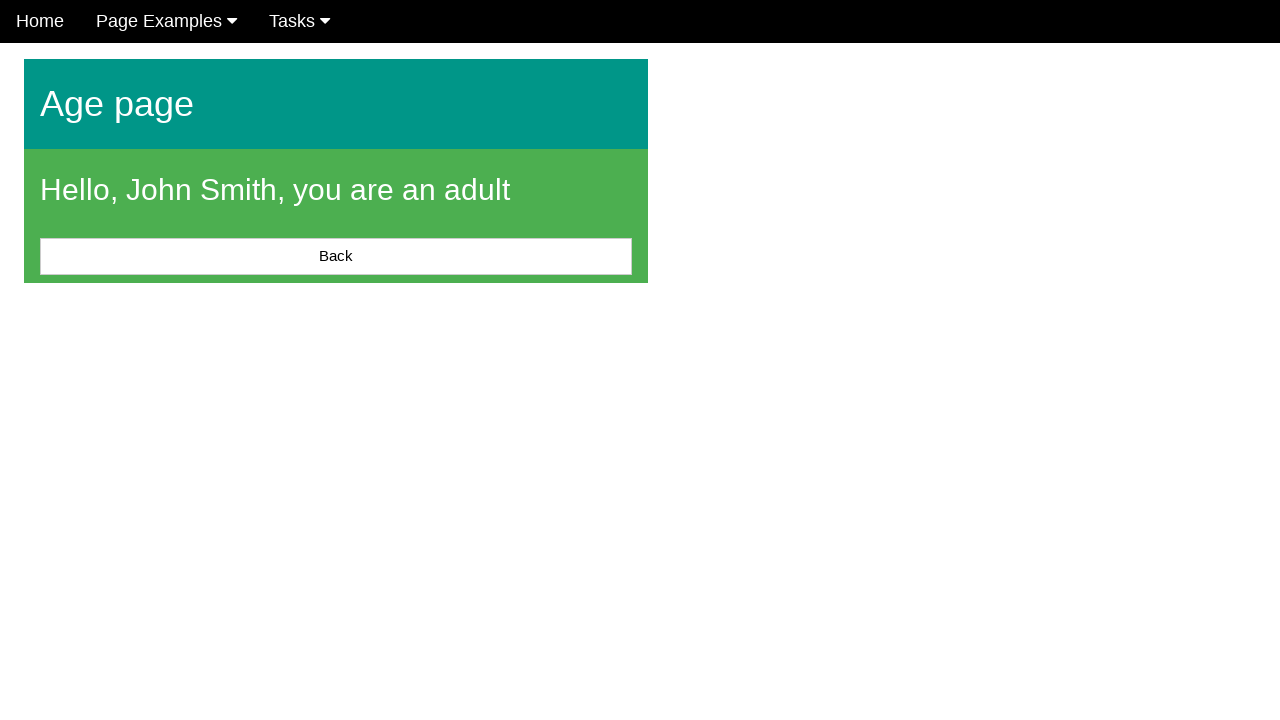